Navigates to JIRA project management tool

Starting URL: https://www.jira.com

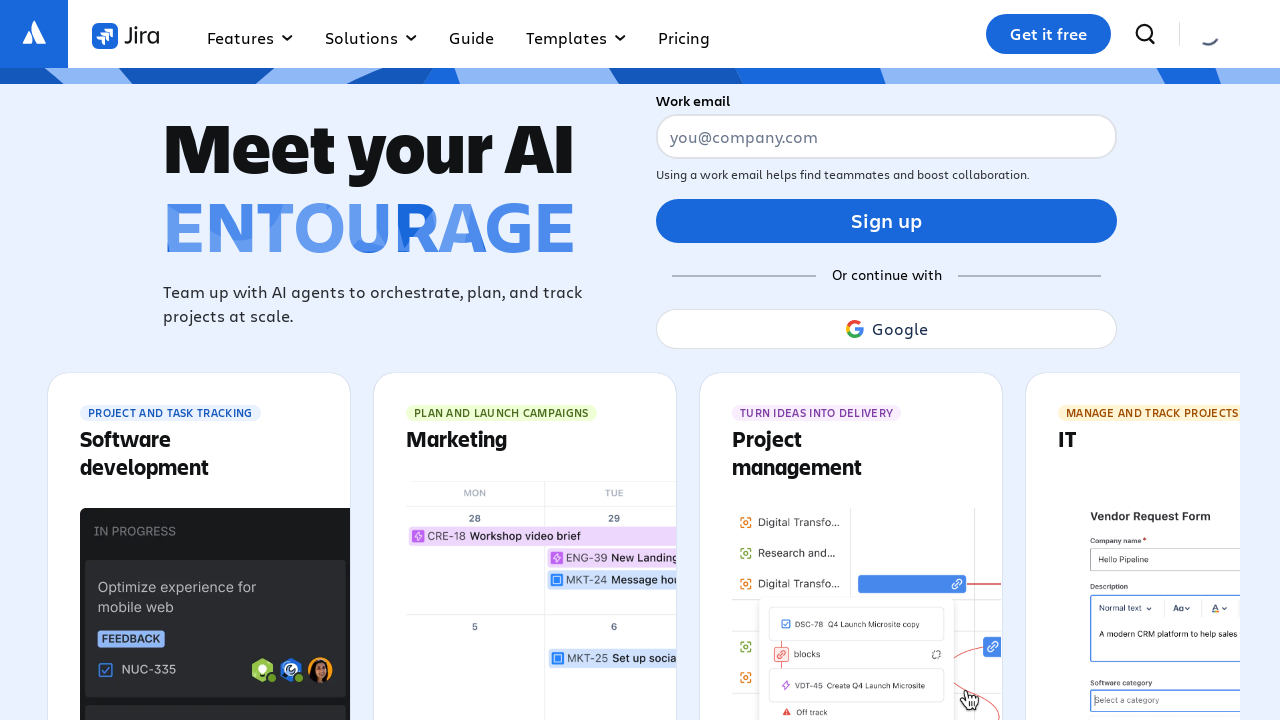

Navigated to JIRA project management tool at https://www.jira.com
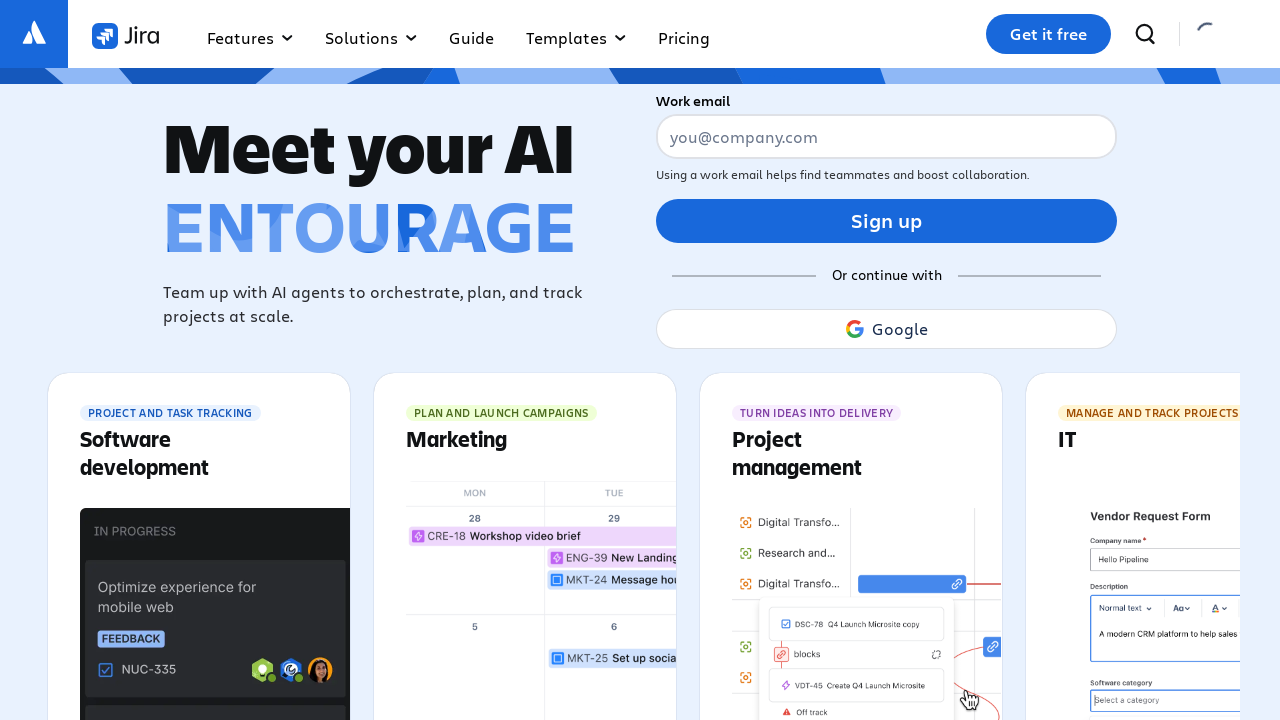

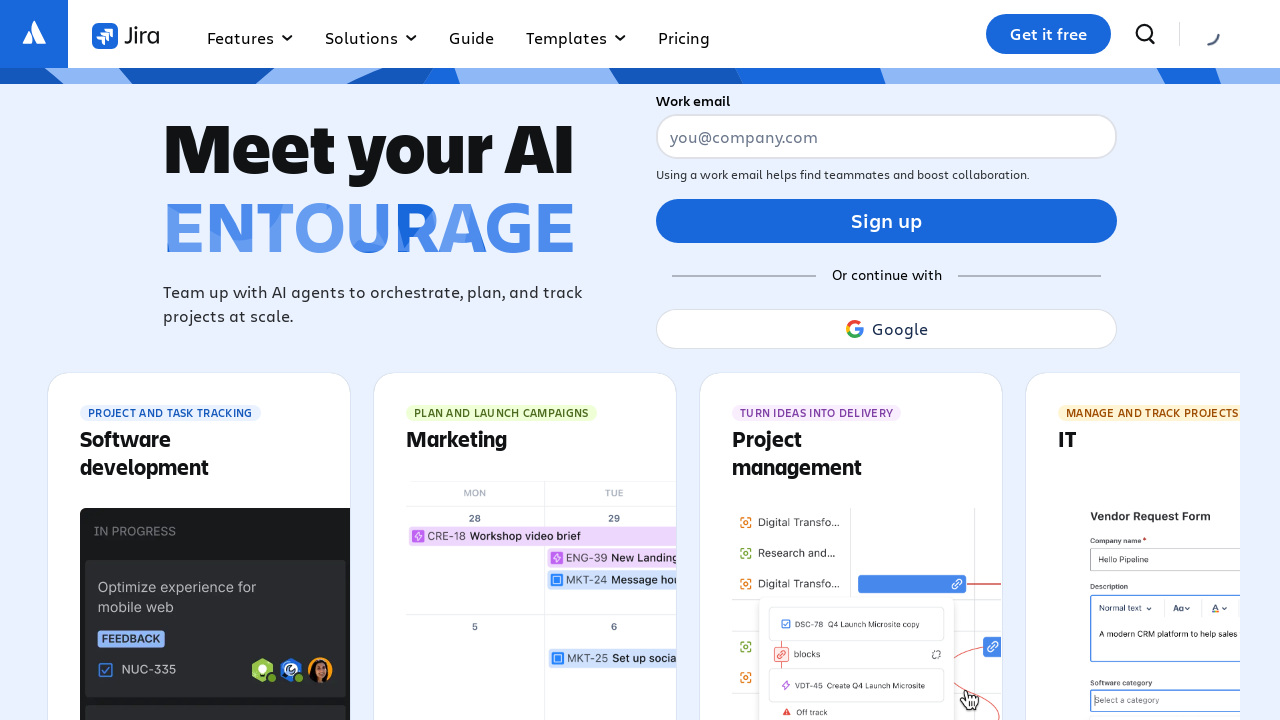